Tests JavaScript alert handling by clicking a button that triggers an alert, waiting for the alert to appear, and then accepting it.

Starting URL: https://letcode.in/waits

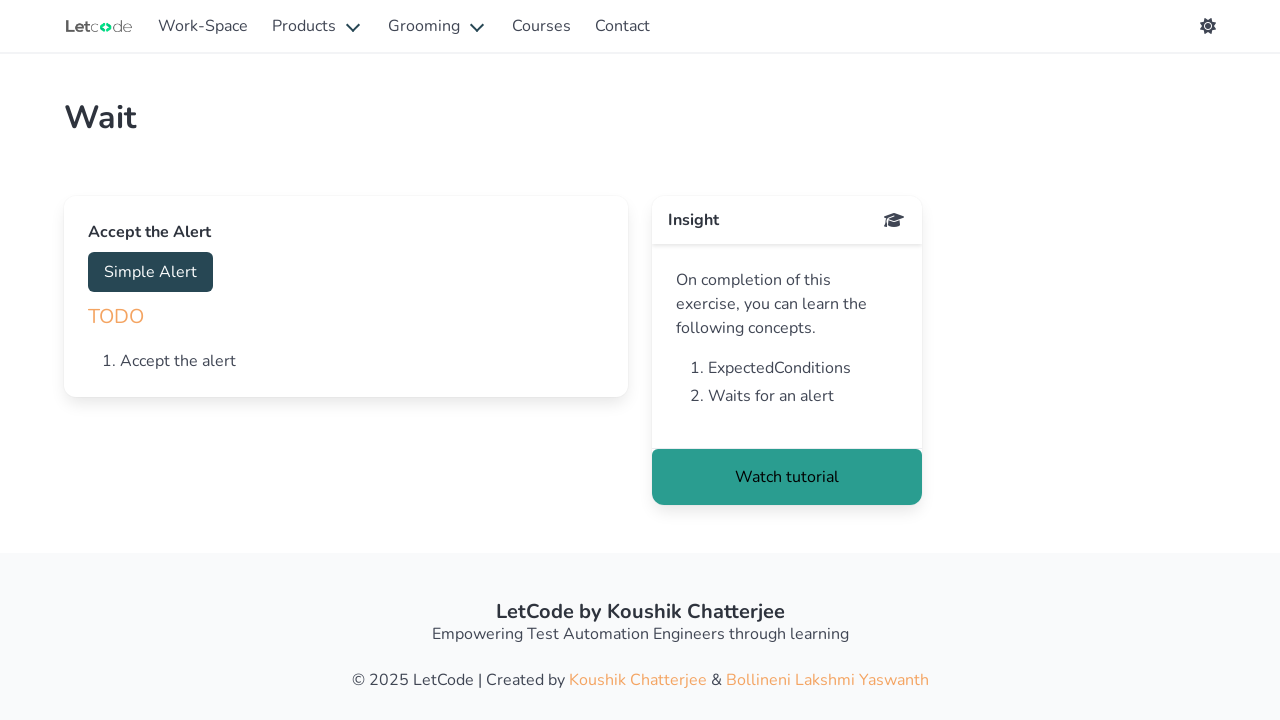

Set up dialog handler to accept alerts
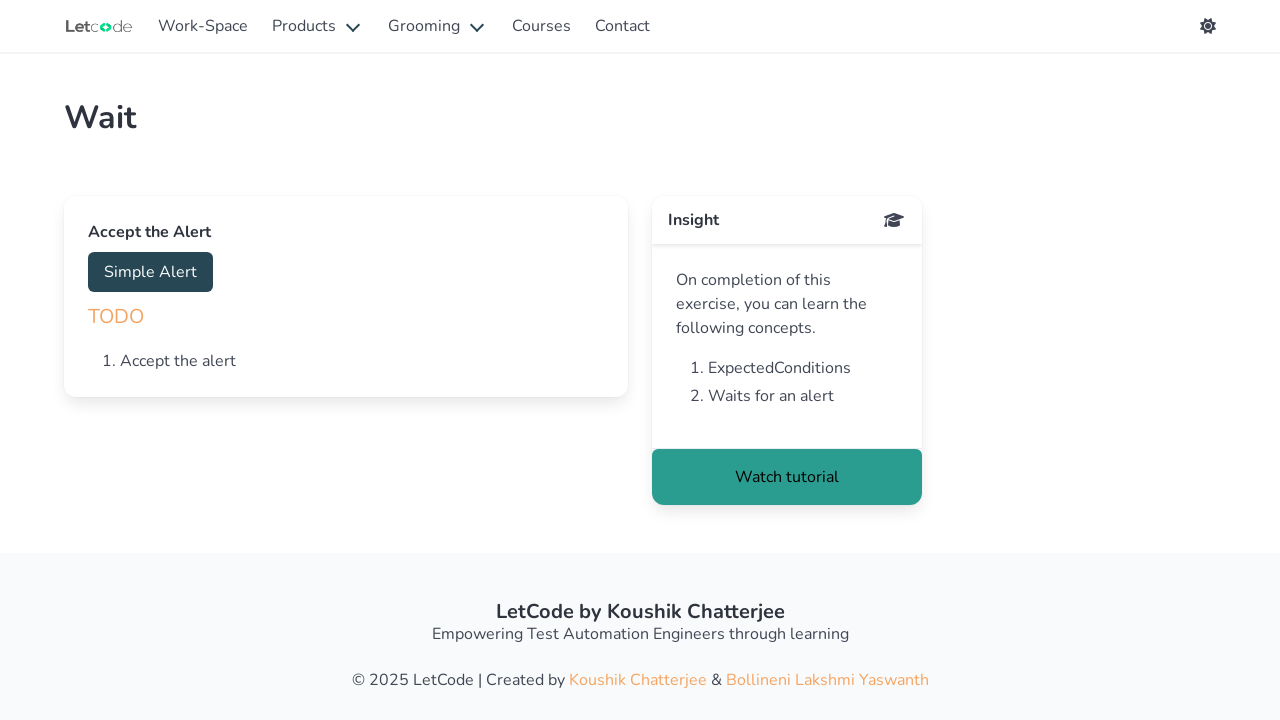

Clicked the accept button to trigger alert at (150, 272) on #accept
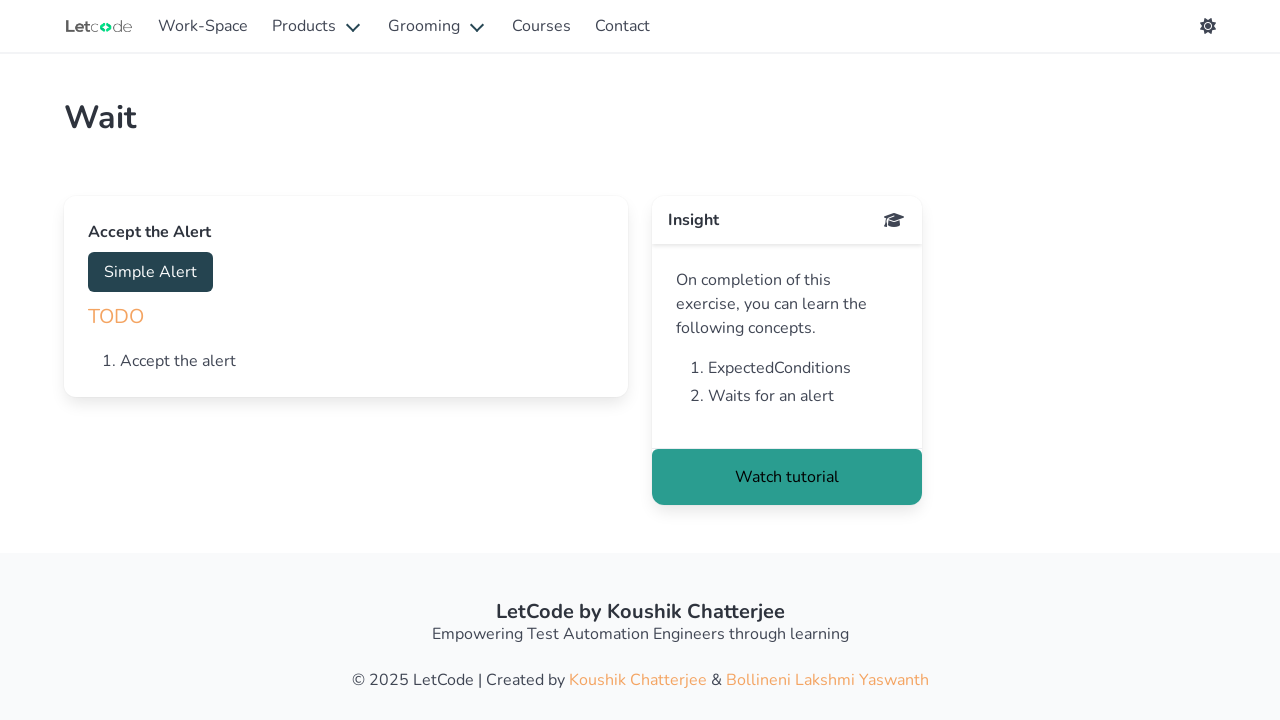

Waited 3 seconds for alert to be triggered and handled
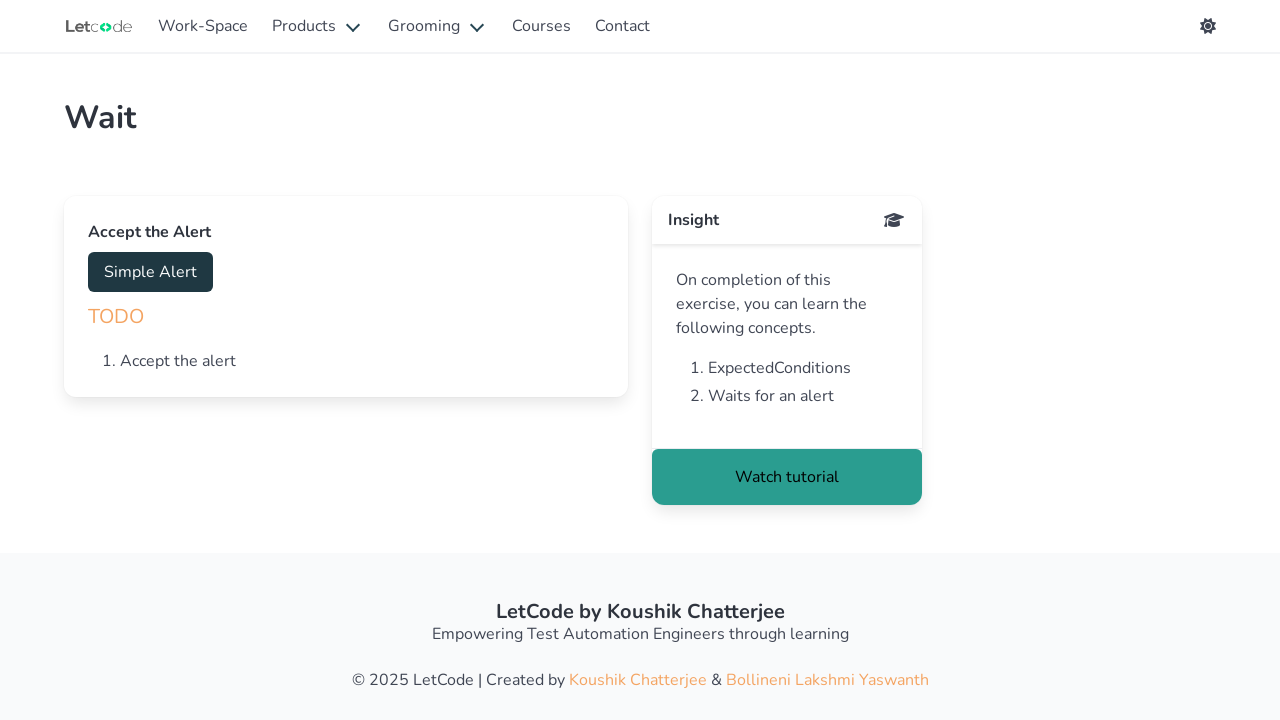

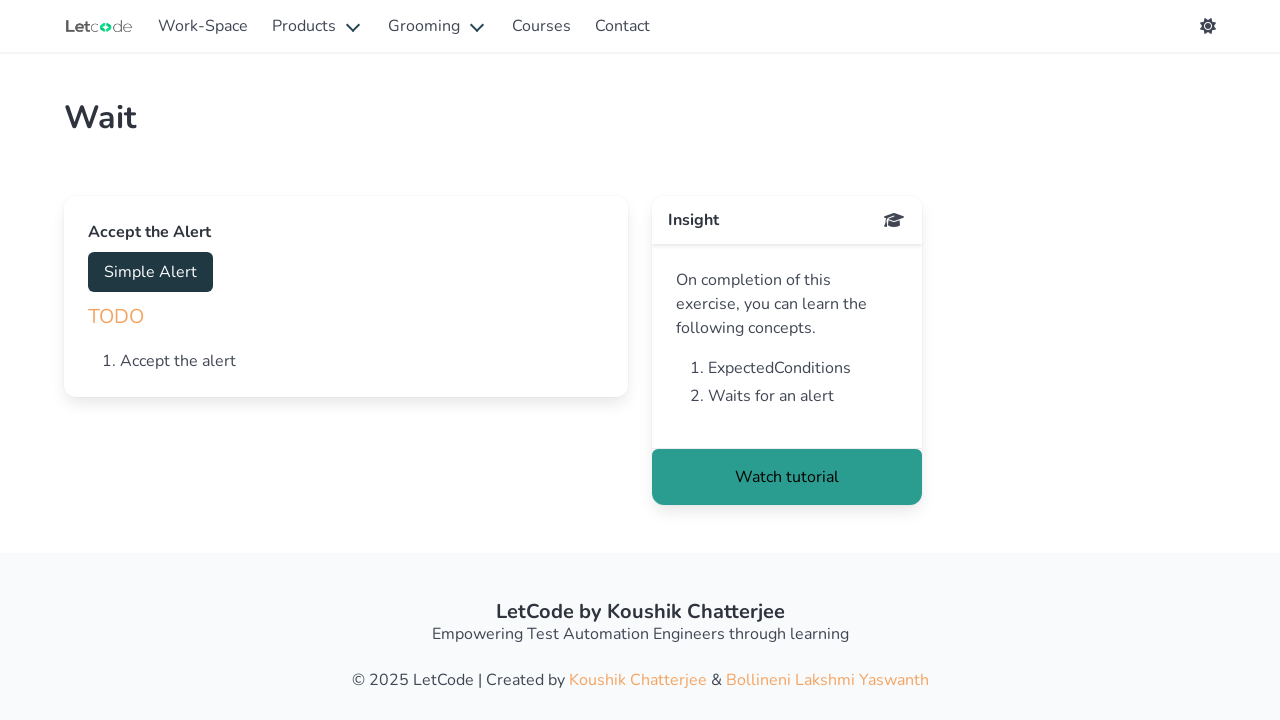